Tests date picker functionality by navigating through year, month, and day selection to set a specific date

Starting URL: https://rahulshettyacademy.com/seleniumPractise/#/offers

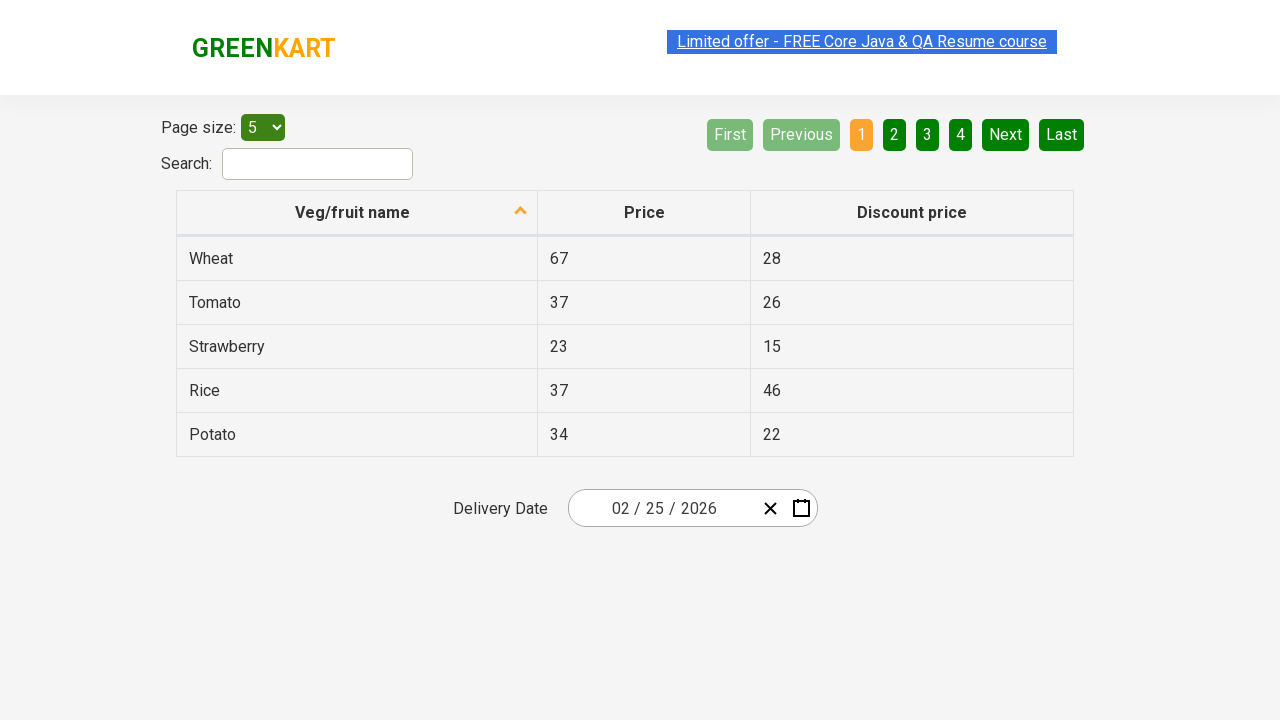

Clicked date picker input to open calendar at (662, 508) on .react-date-picker__inputGroup
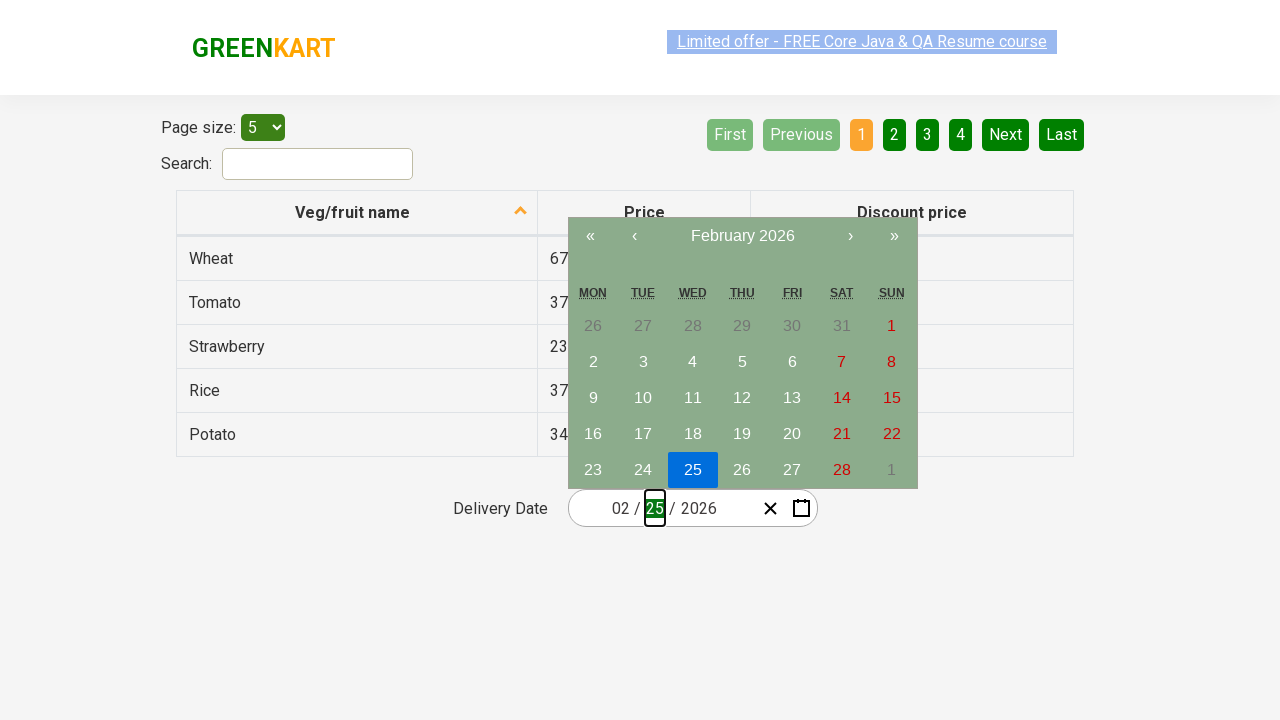

Clicked navigation label to navigate to year view at (742, 236) on .react-calendar__navigation__label
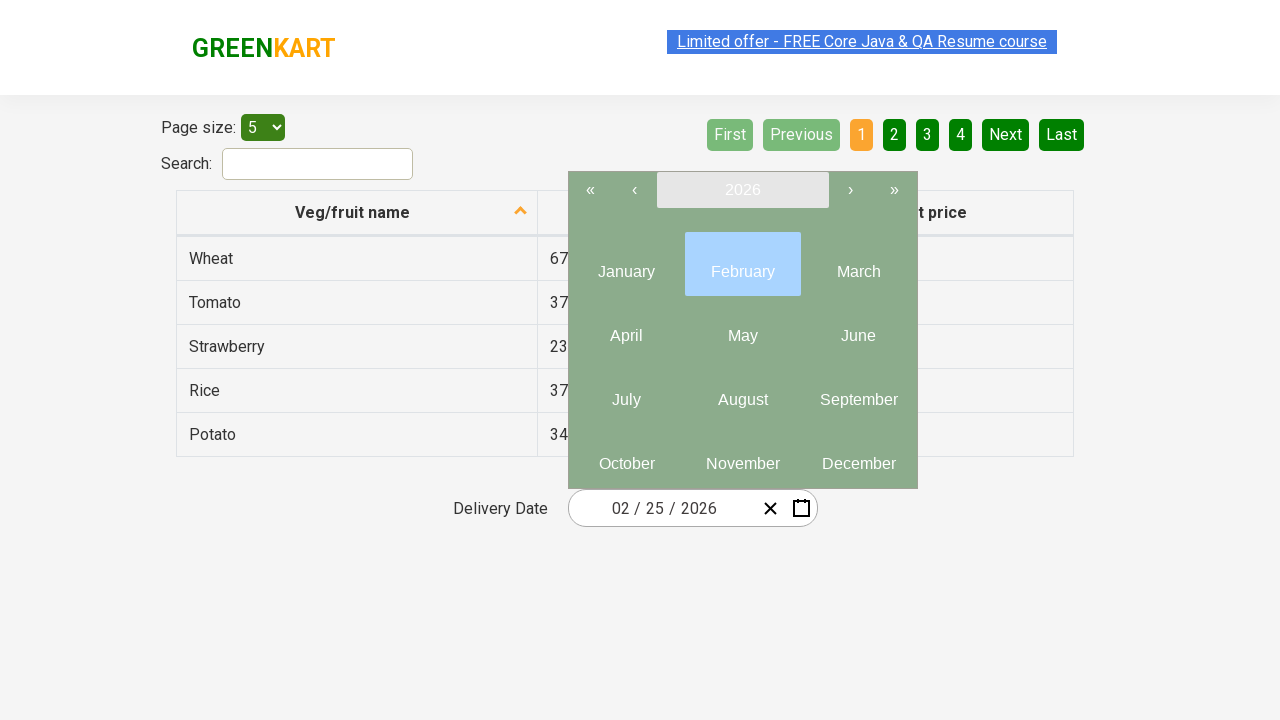

Clicked navigation label again to navigate to decade view at (742, 190) on .react-calendar__navigation__label
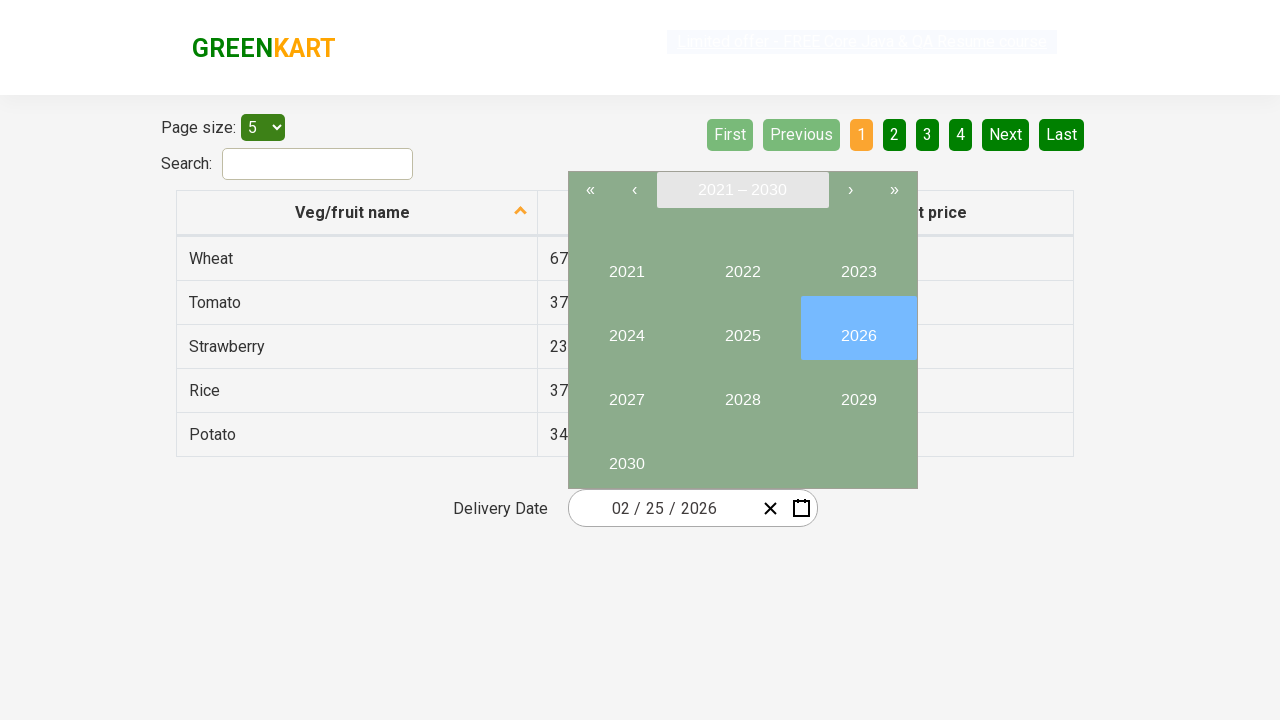

Selected year 2027 from decade view at (626, 392) on xpath=//div[@class='react-calendar__decade-view__years']//button[text()='2027']
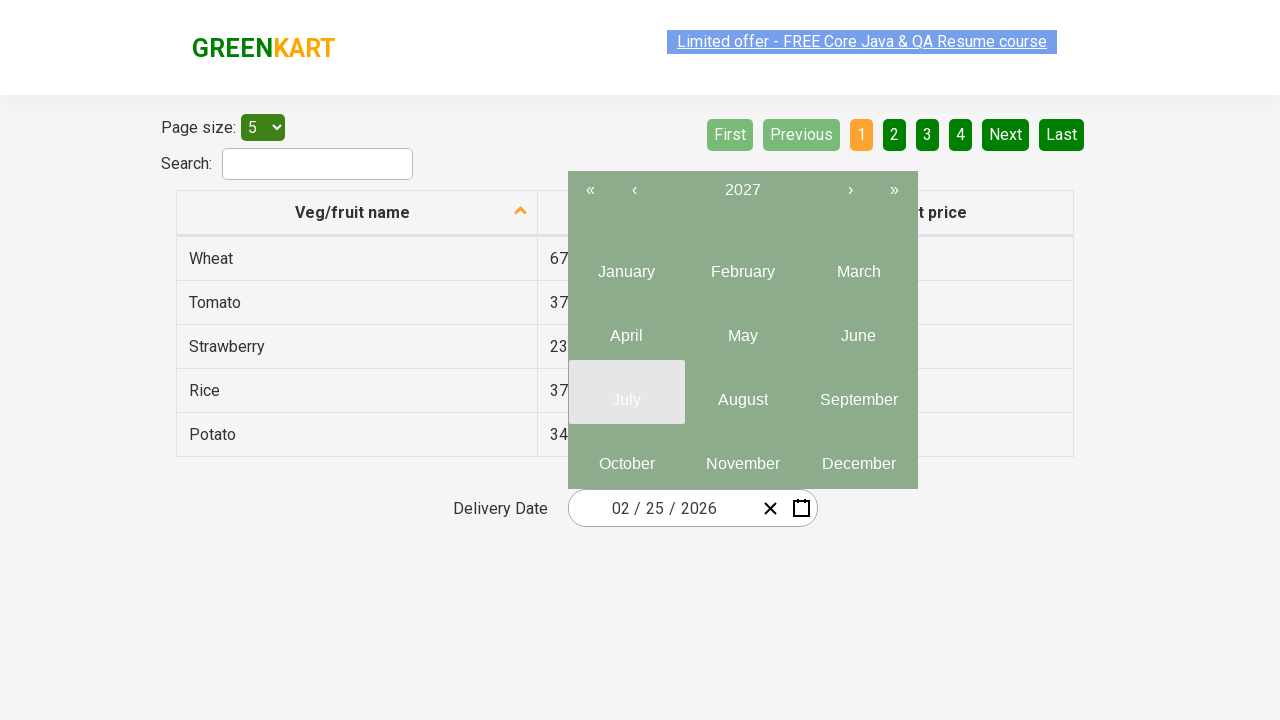

Selected month June (6th month) from calendar at (858, 336) on abbr >> nth=5
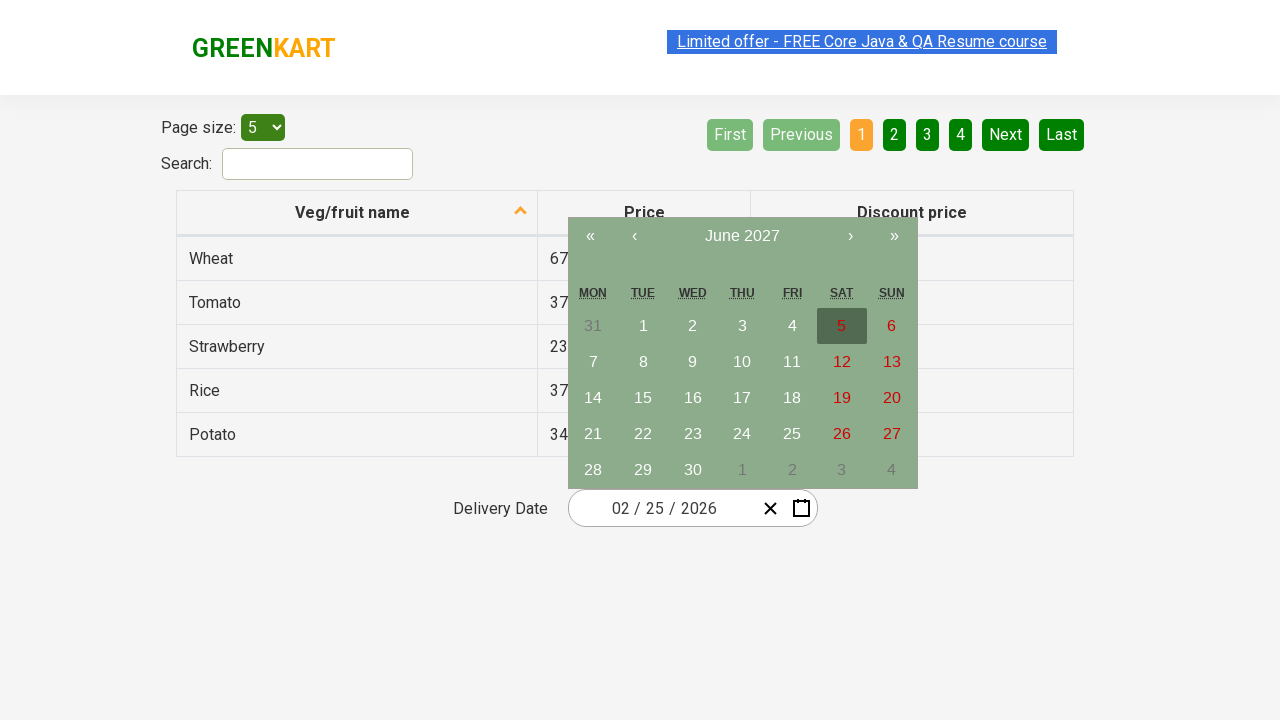

Selected day 15 from calendar at (643, 398) on xpath=//abbr[text()='15']
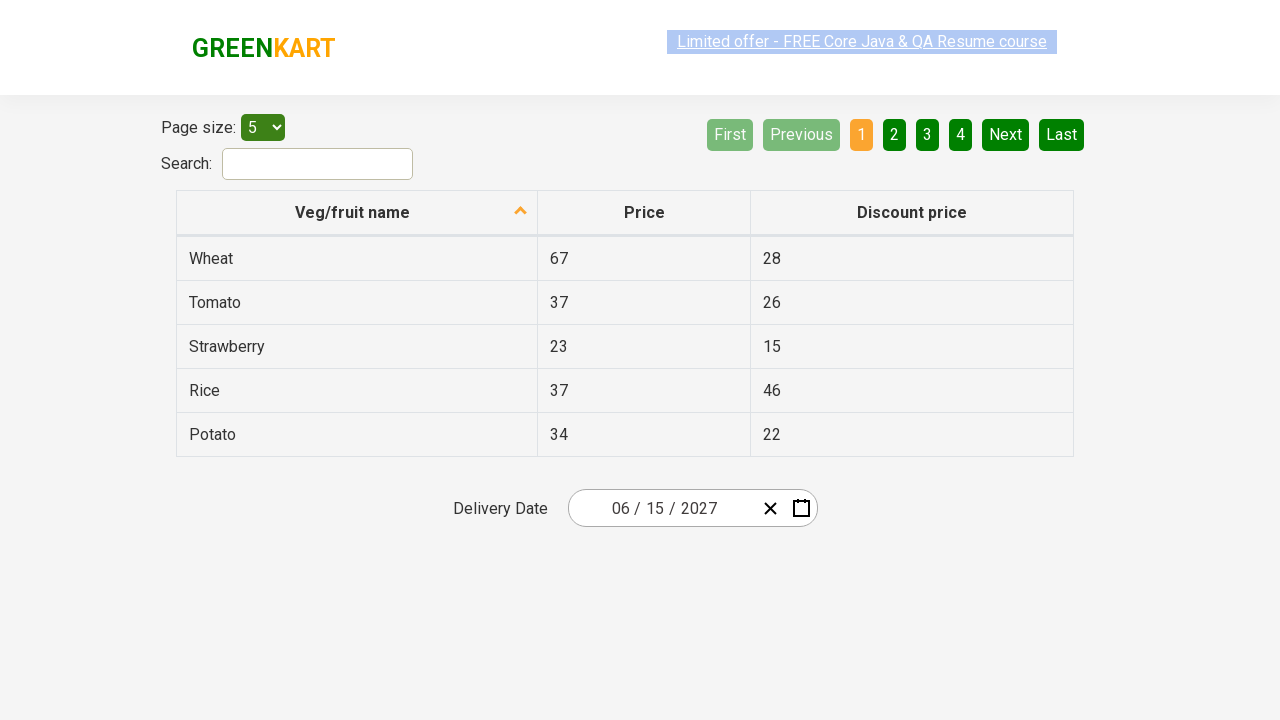

Verified selected date values in input fields
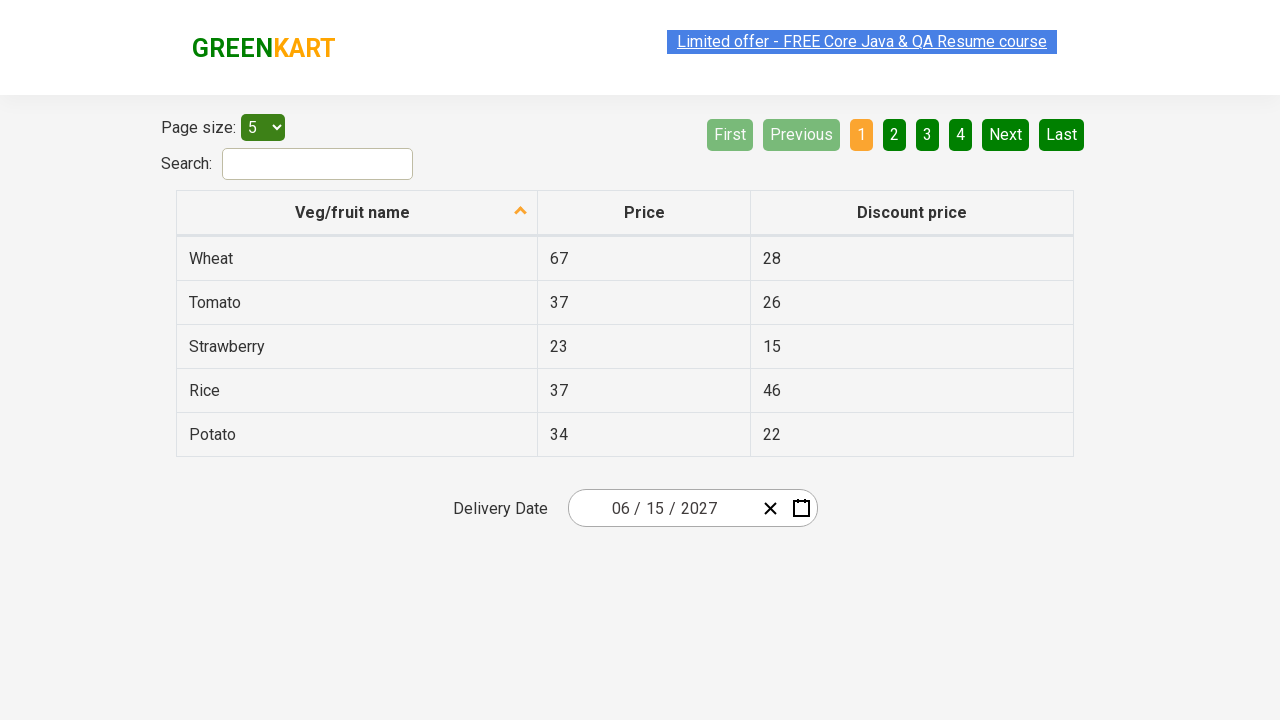

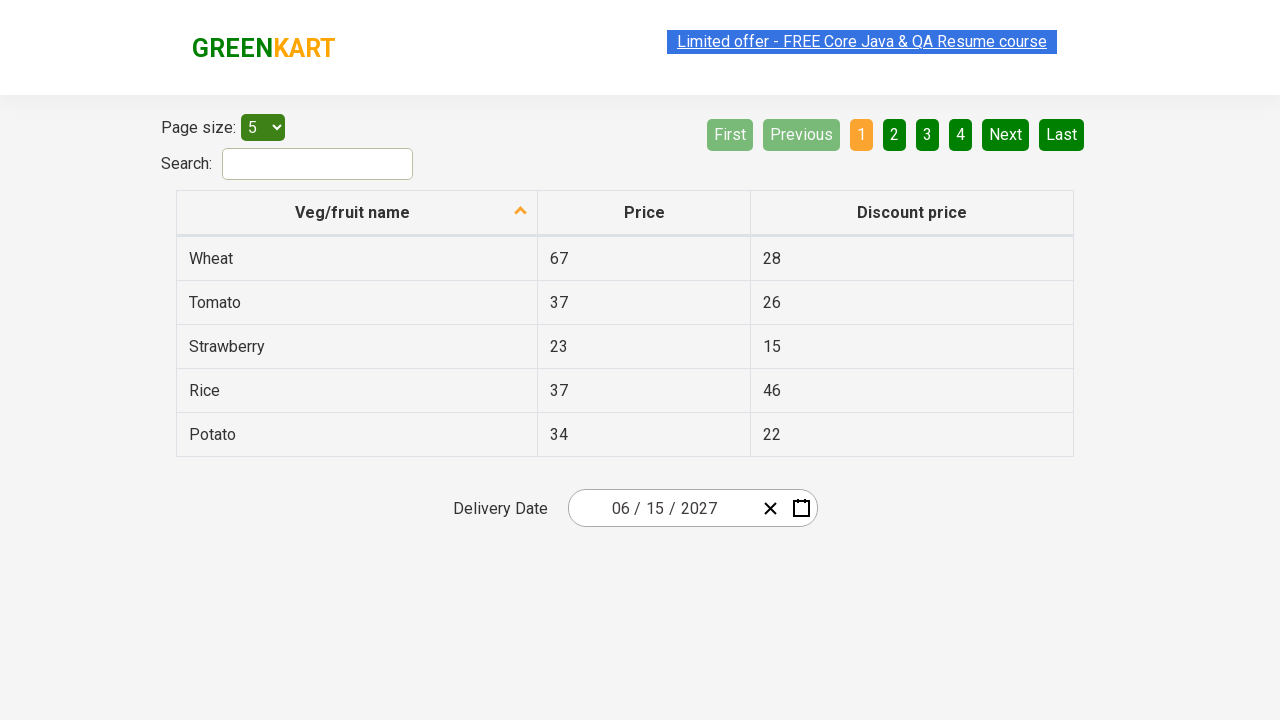